Tests keyboard modifier functionality by using Ctrl+Click on a link to open it in a new tab

Starting URL: https://omayo.blogspot.com/

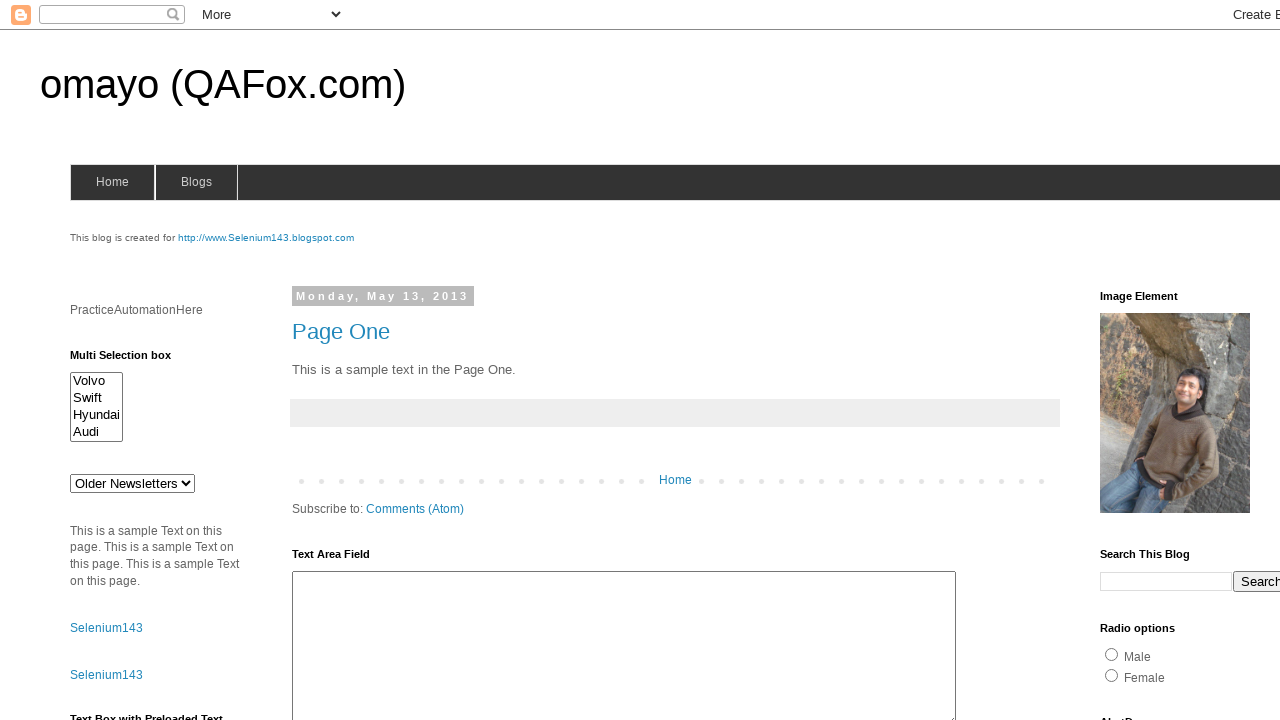

Located the 'compendiumdev' link element
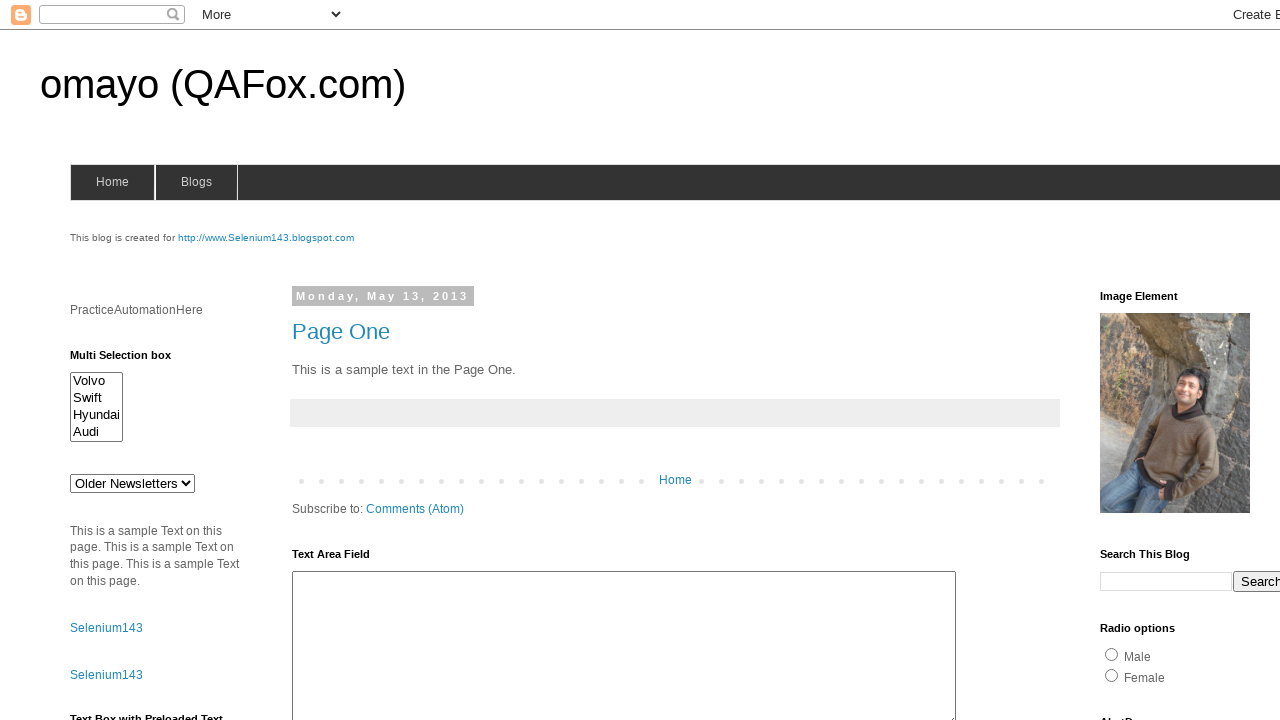

Ctrl+Clicked the 'compendiumdev' link to open in new tab at (1160, 360) on text=compendiumdev
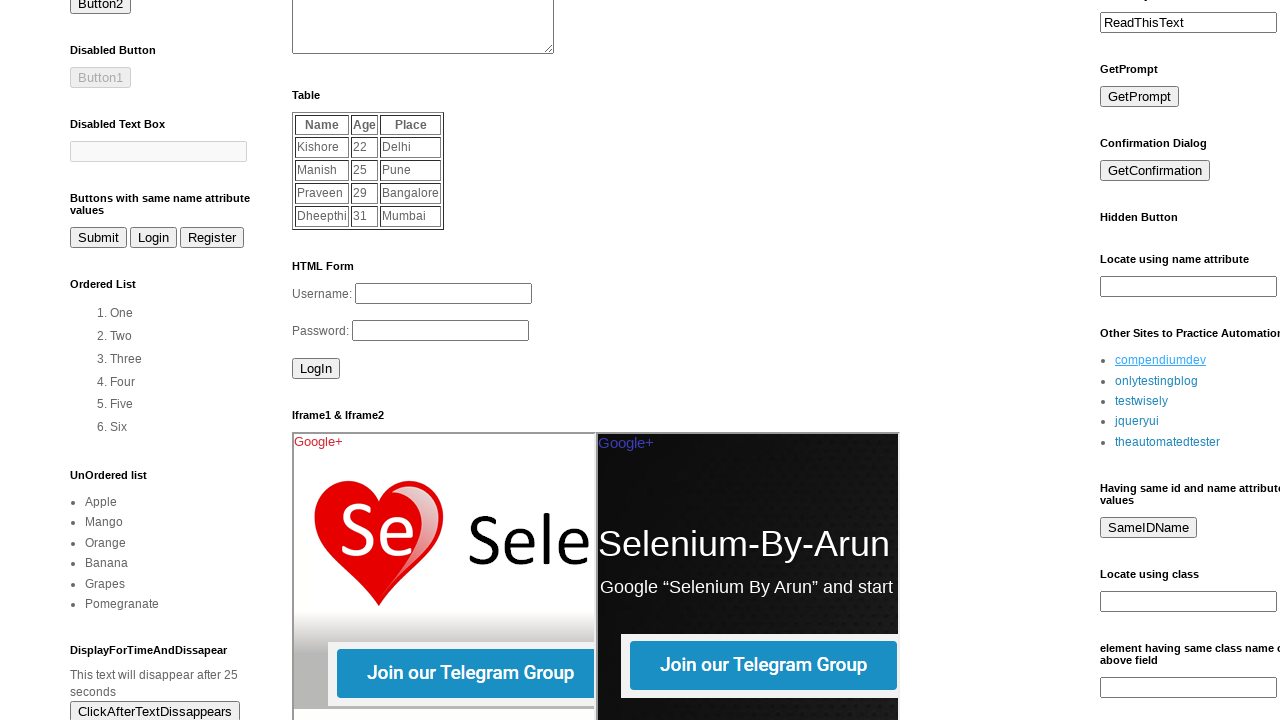

Waited 2 seconds for new tab to open
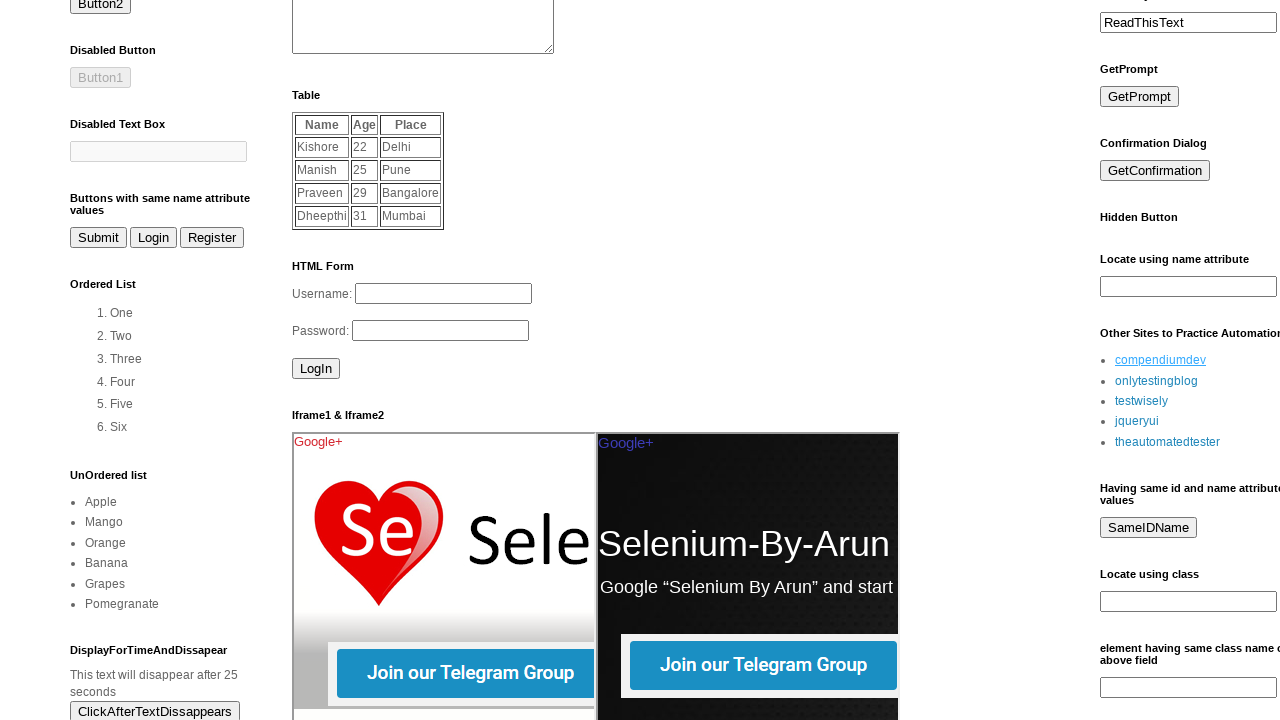

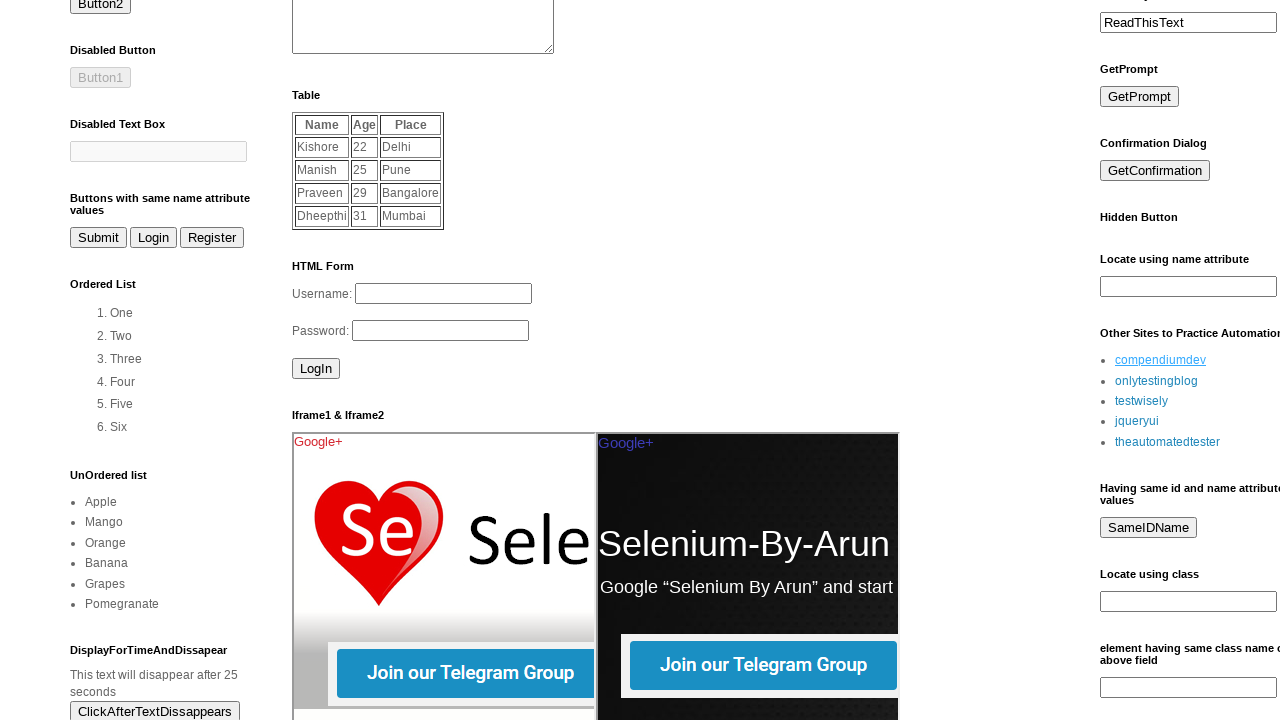